Tests filling out the complete feedback form with name, age, language, gender, rating dropdown, and comment, then verifies all submitted data on the confirmation page

Starting URL: https://kristinek.github.io/site/tasks/provide_feedback

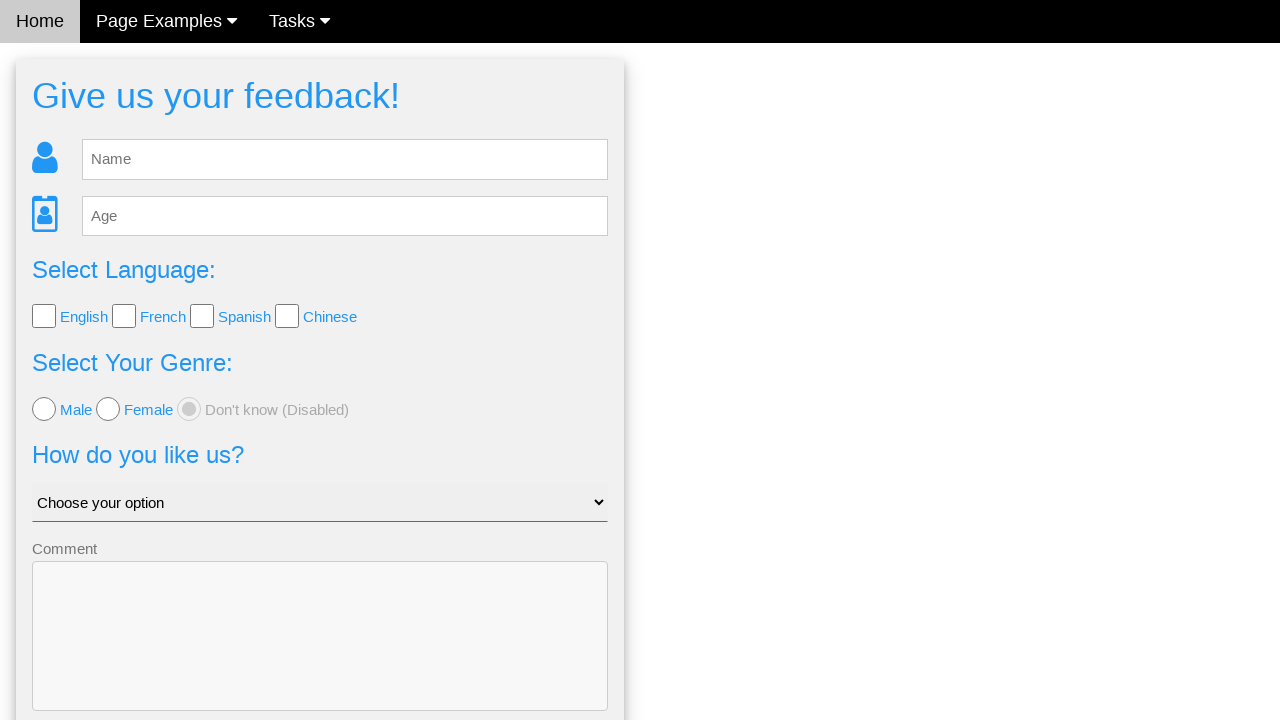

Waited for feedback form to load
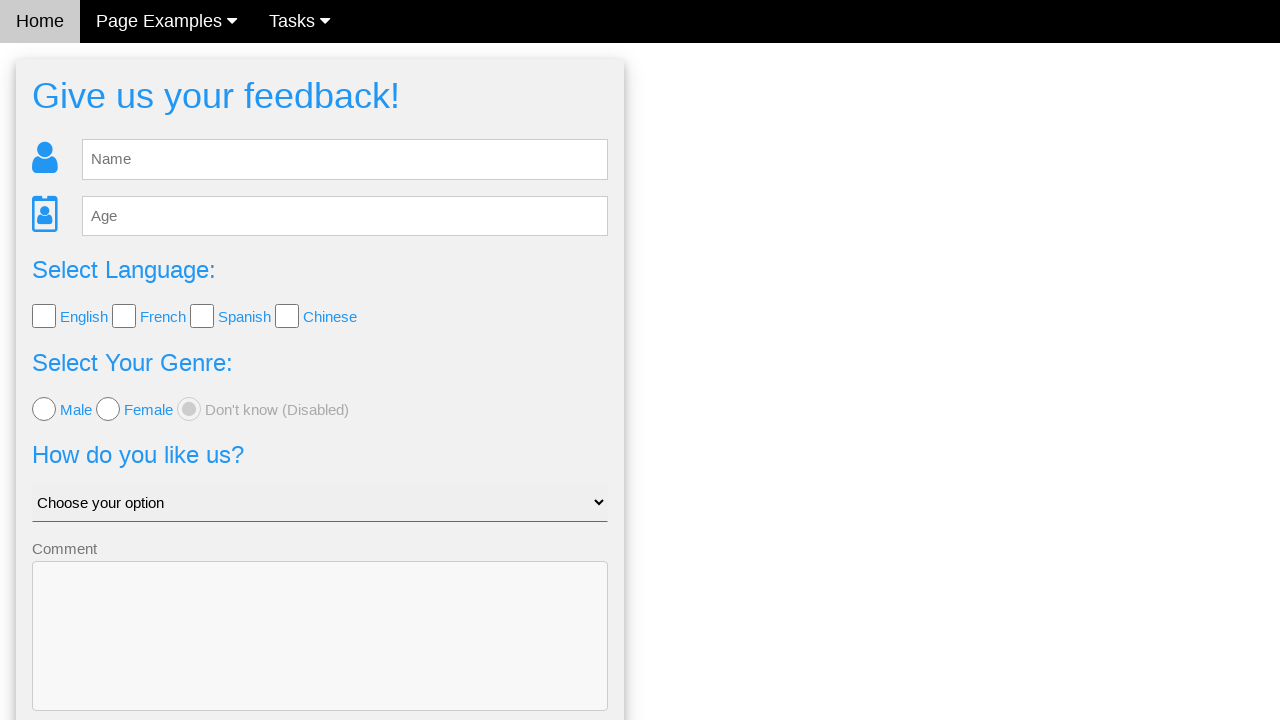

Filled name field with 'Alexandra' on #fb_name
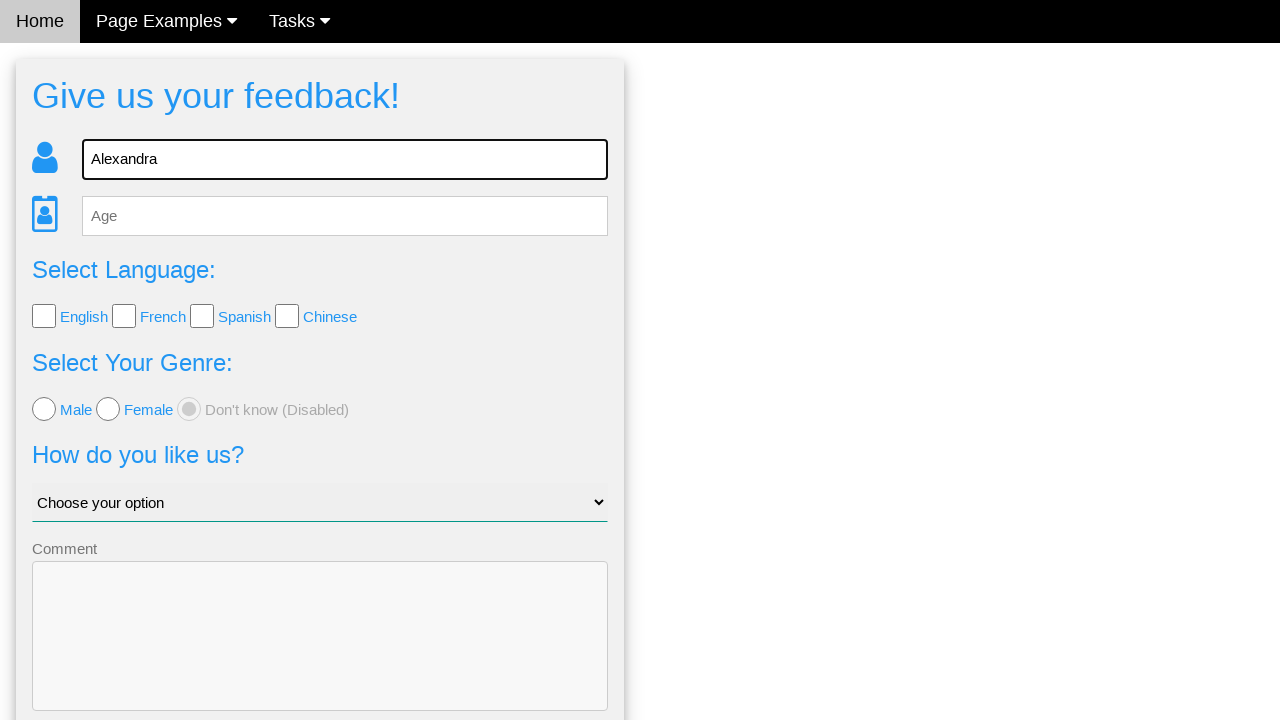

Filled age field with '32' on #fb_age
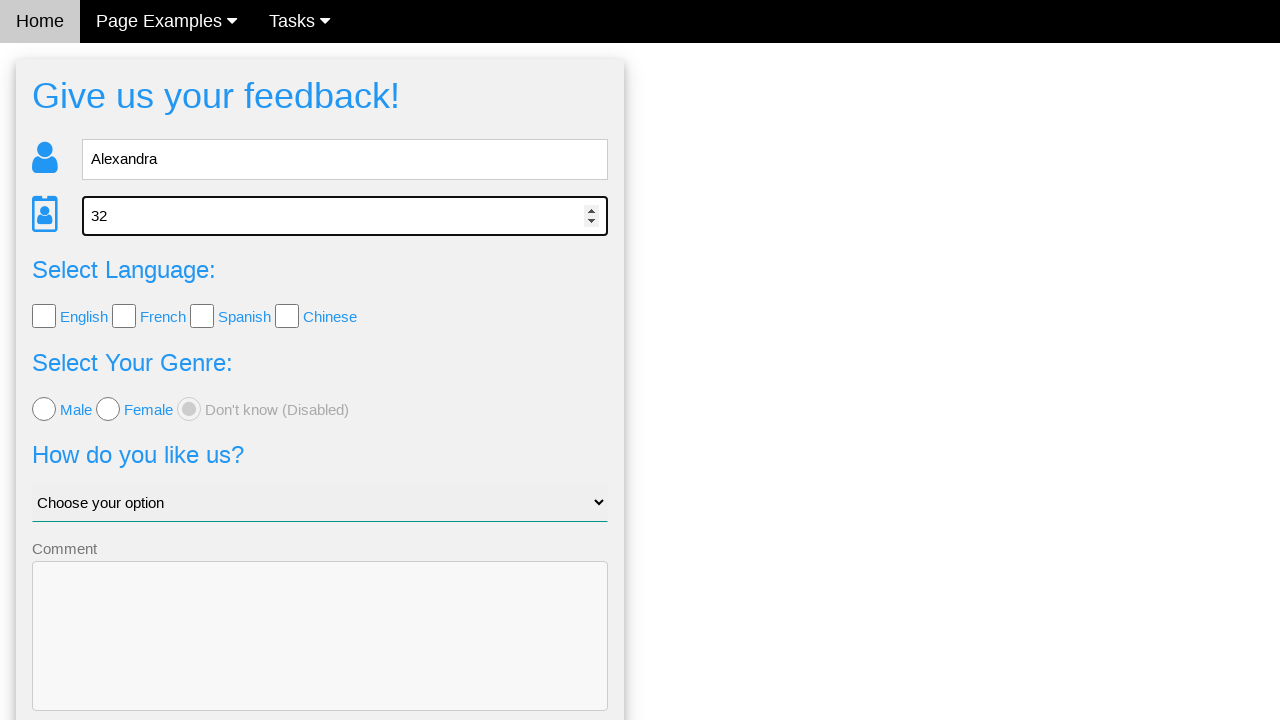

Located language checkboxes
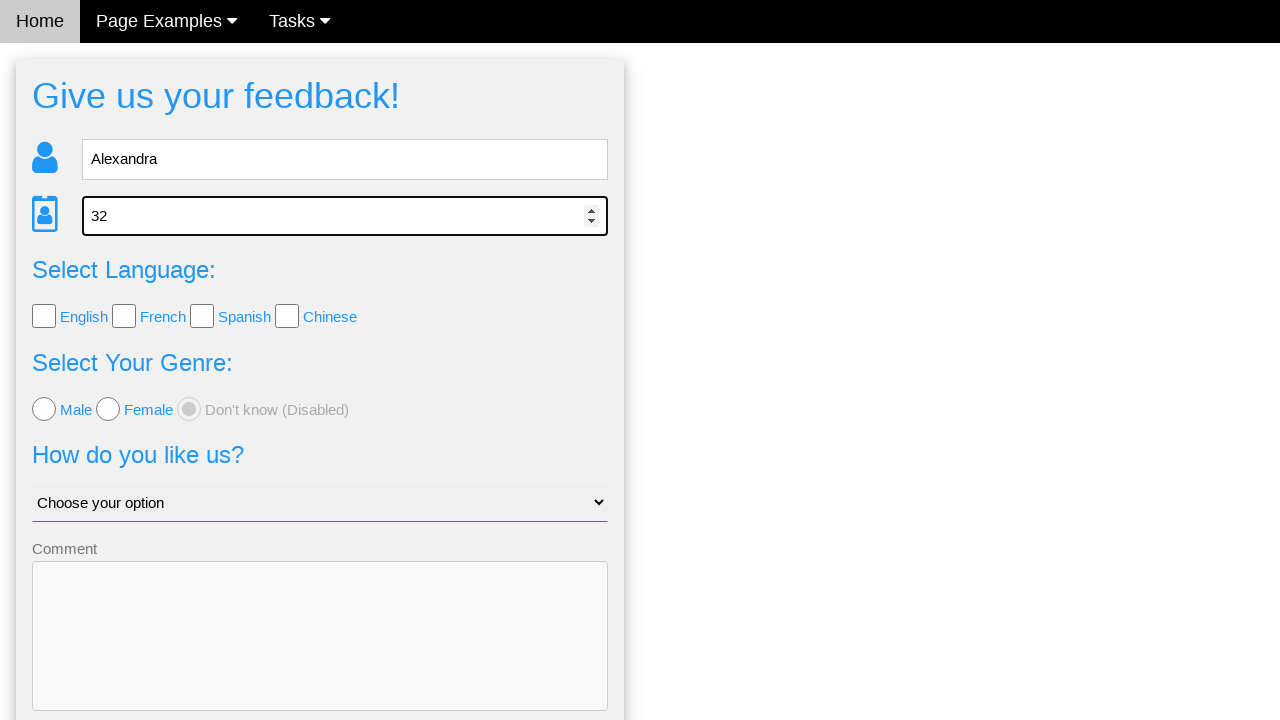

Selected Spanish language checkbox at (202, 316) on .w3-check >> nth=2
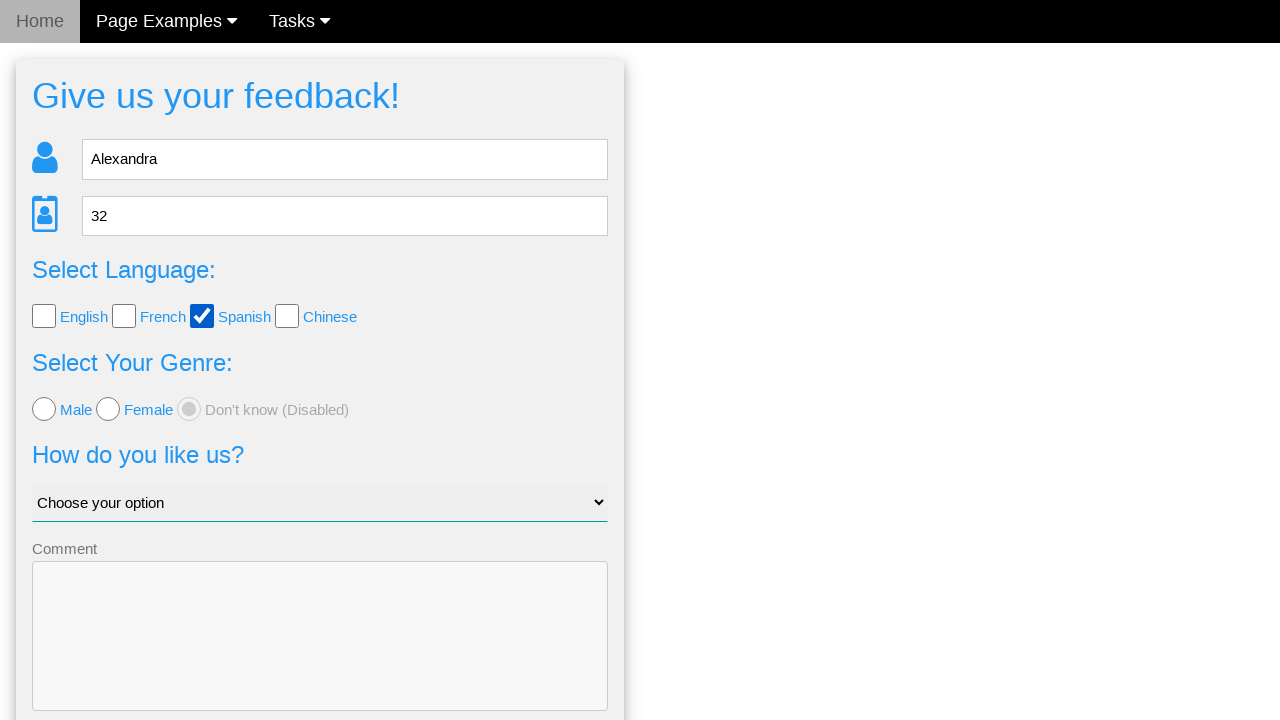

Located gender radio buttons
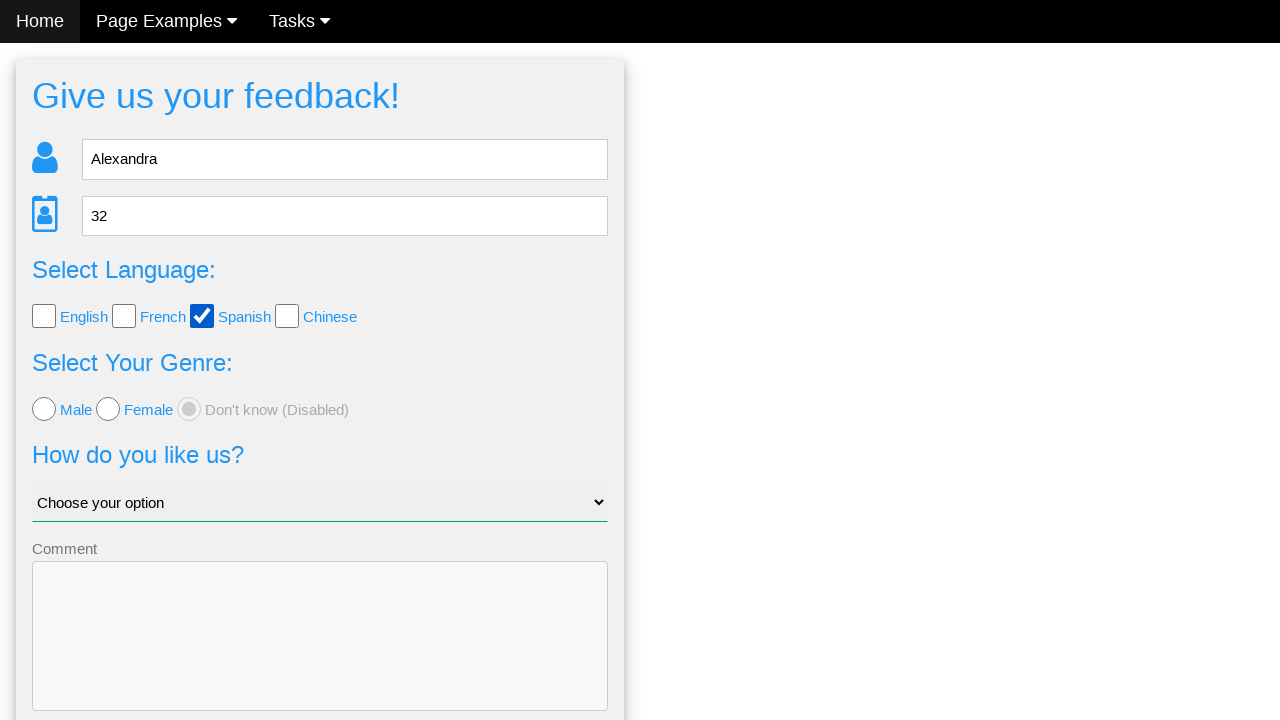

Selected female gender radio button at (108, 409) on .w3-radio >> nth=1
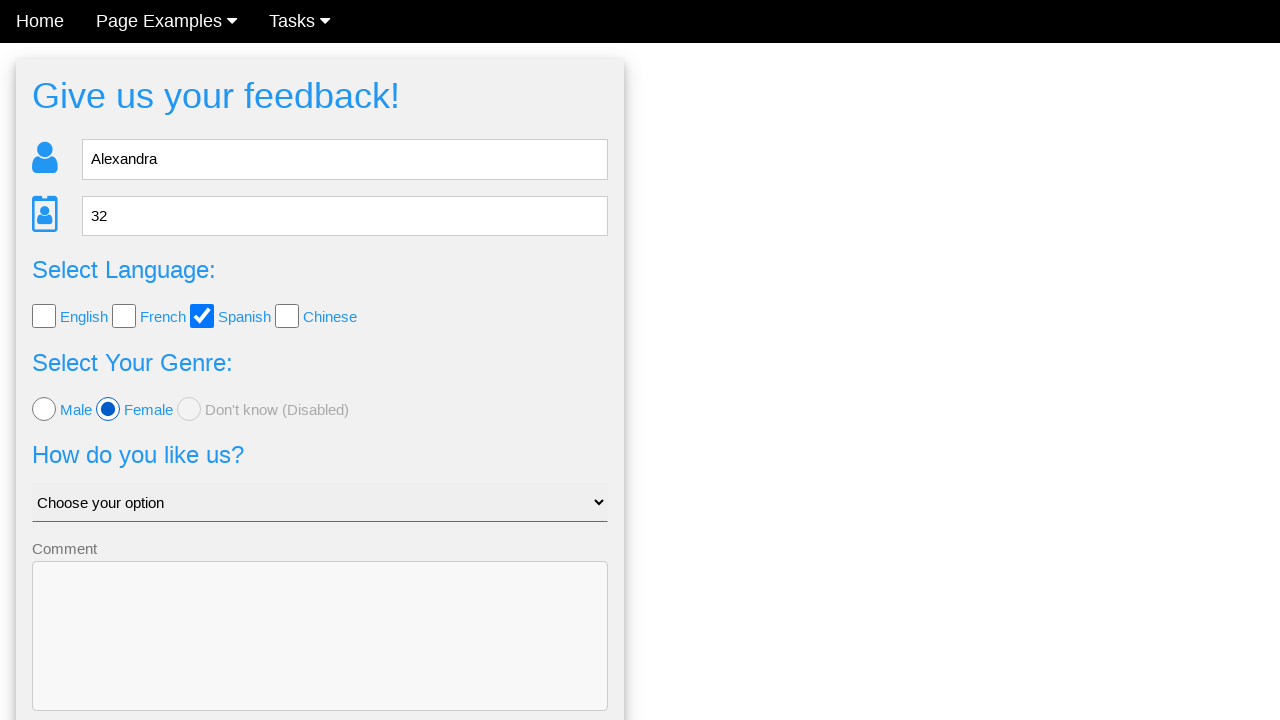

Selected rating dropdown option at index 2 on #like_us
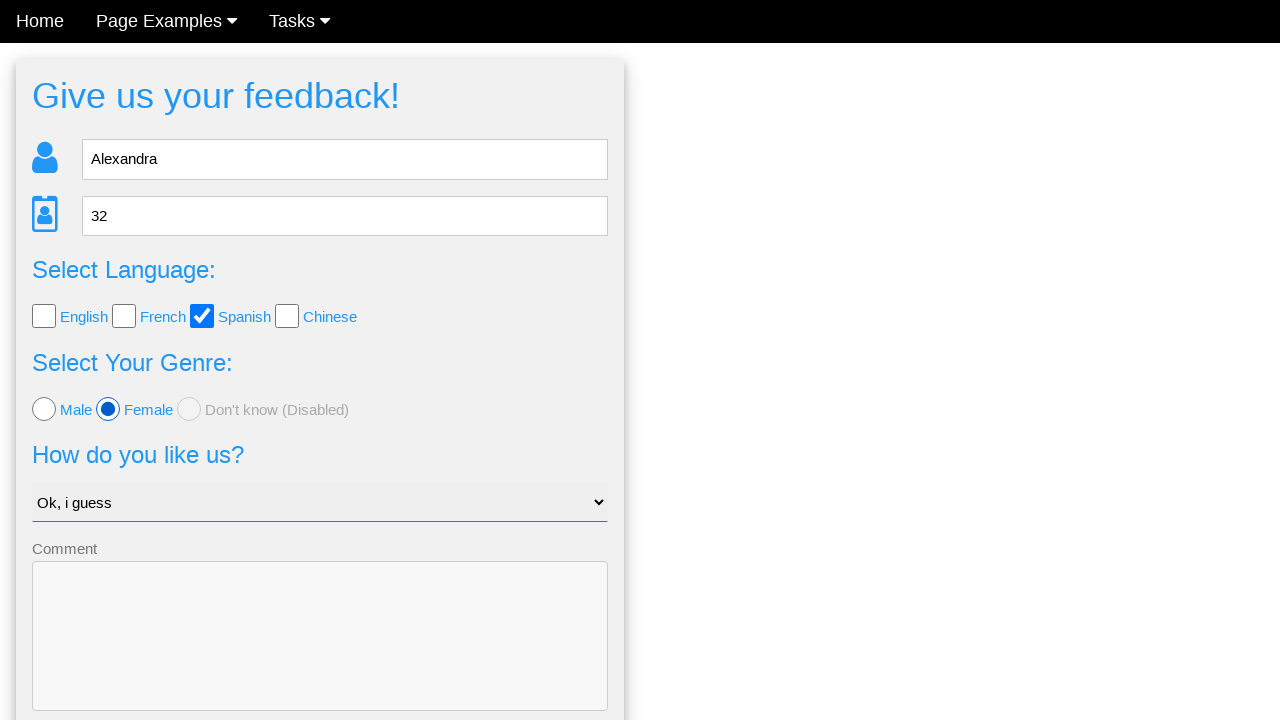

Filled comment field with 'Great website!' on [name='comment']
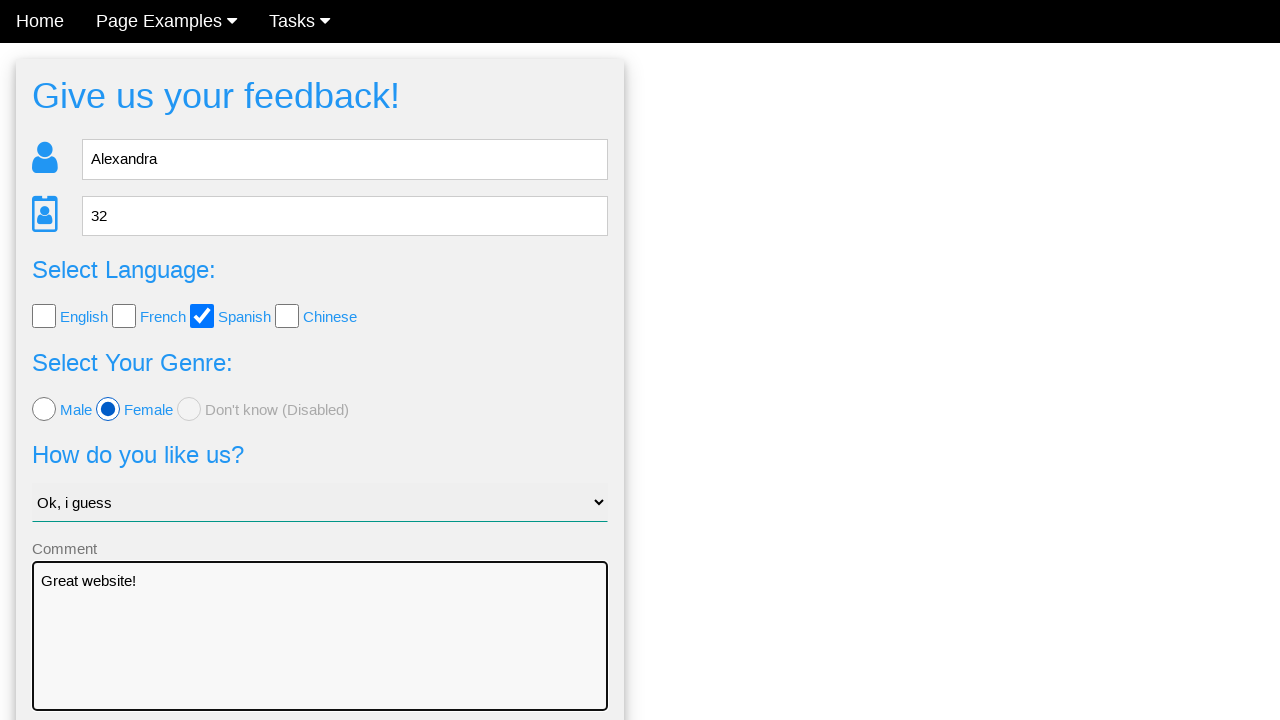

Clicked Send button to submit feedback form at (320, 656) on .w3-btn-block
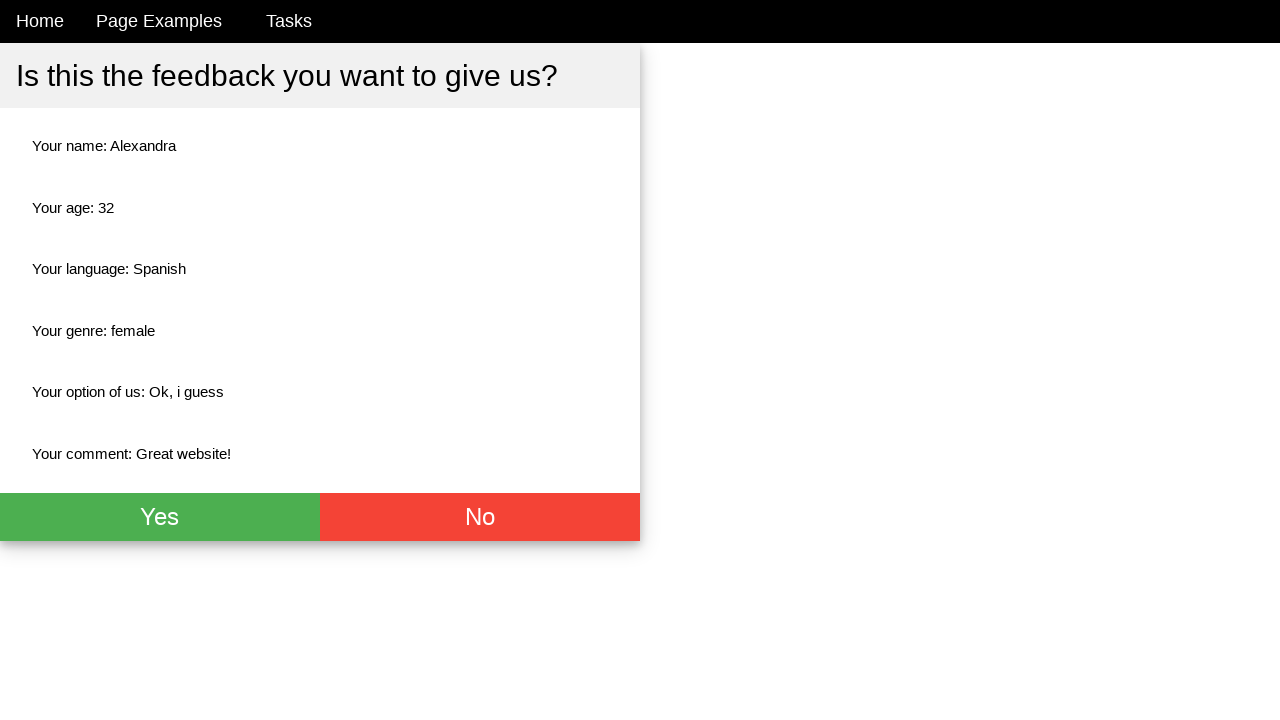

Waited for confirmation page to load
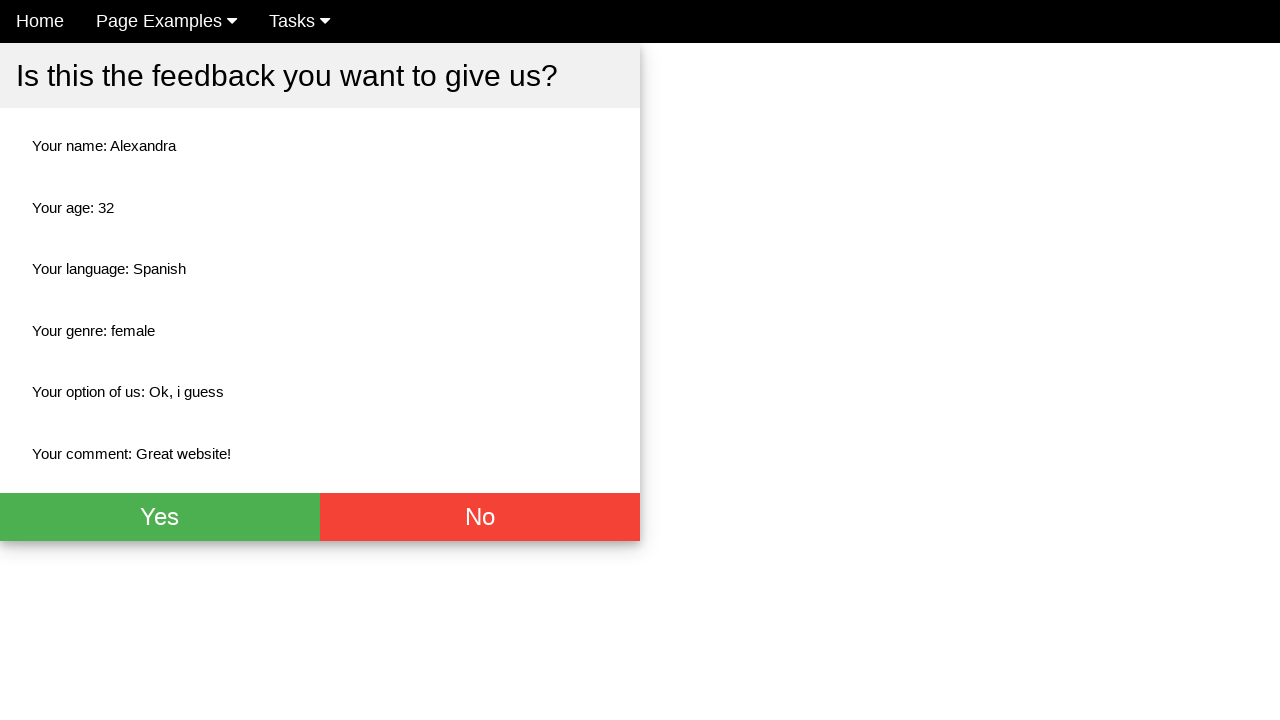

Verified submitted name is 'Alexandra'
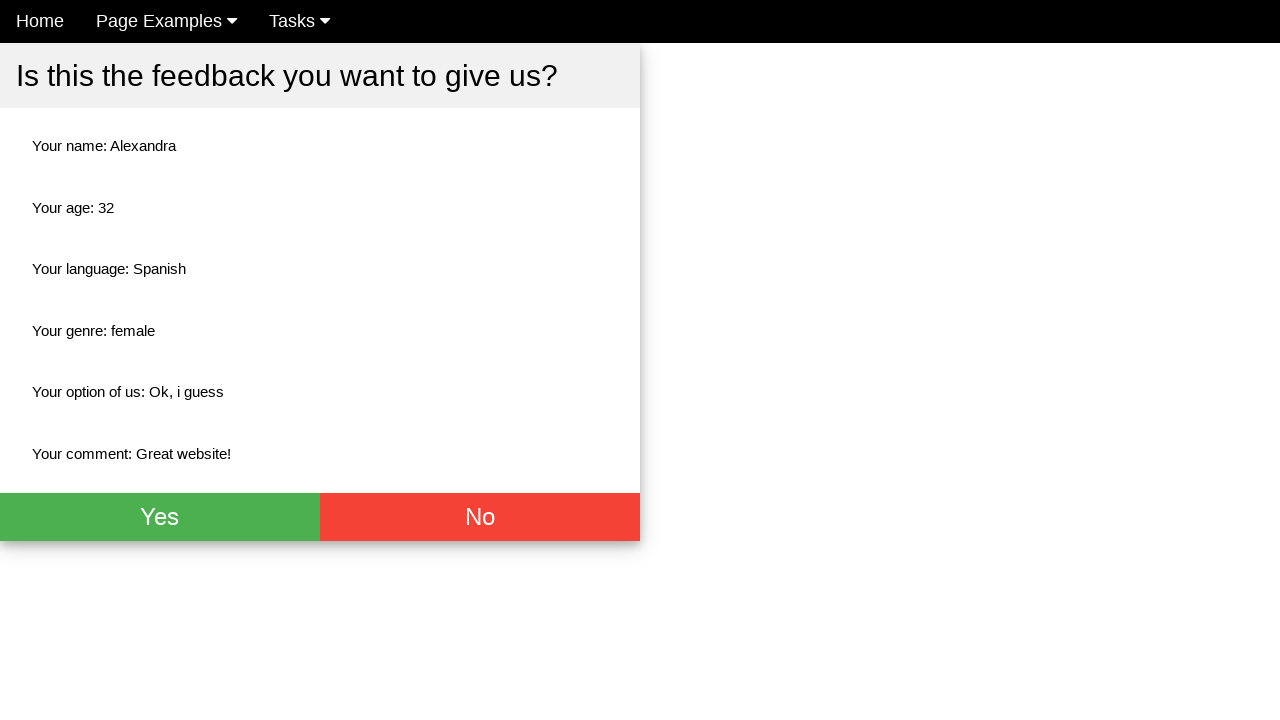

Verified submitted age is '32'
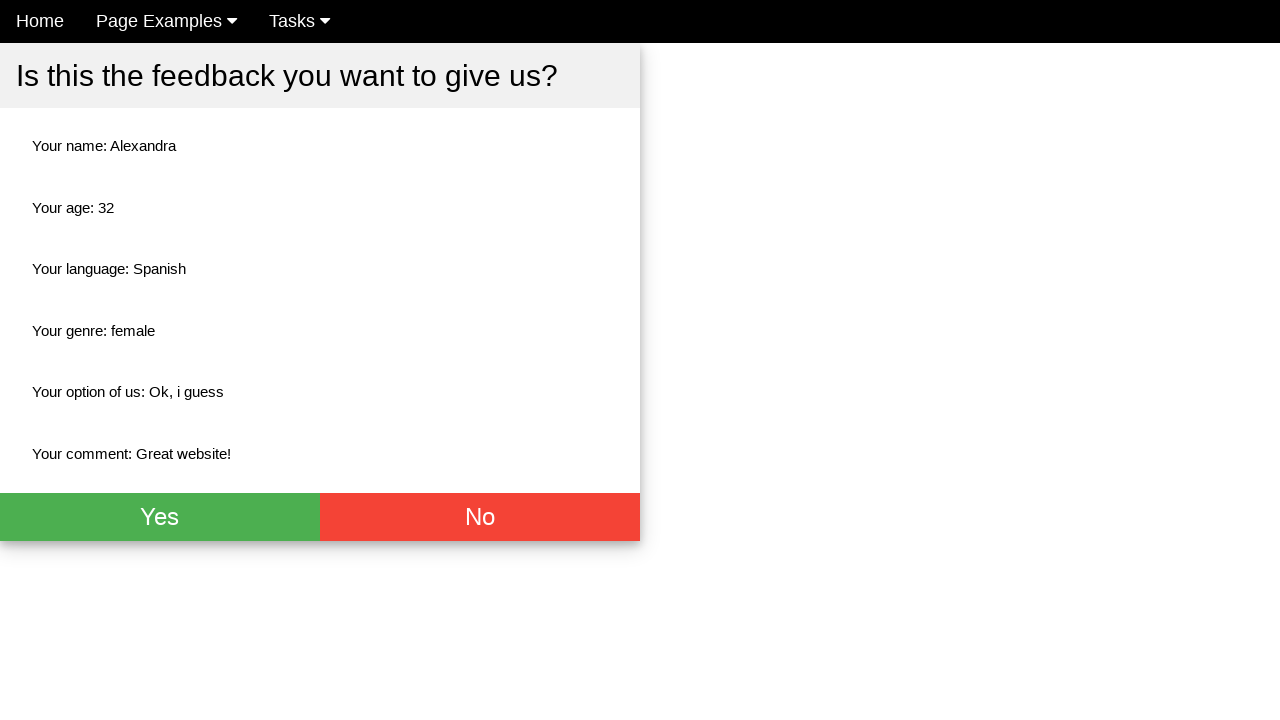

Verified submitted language is 'Spanish'
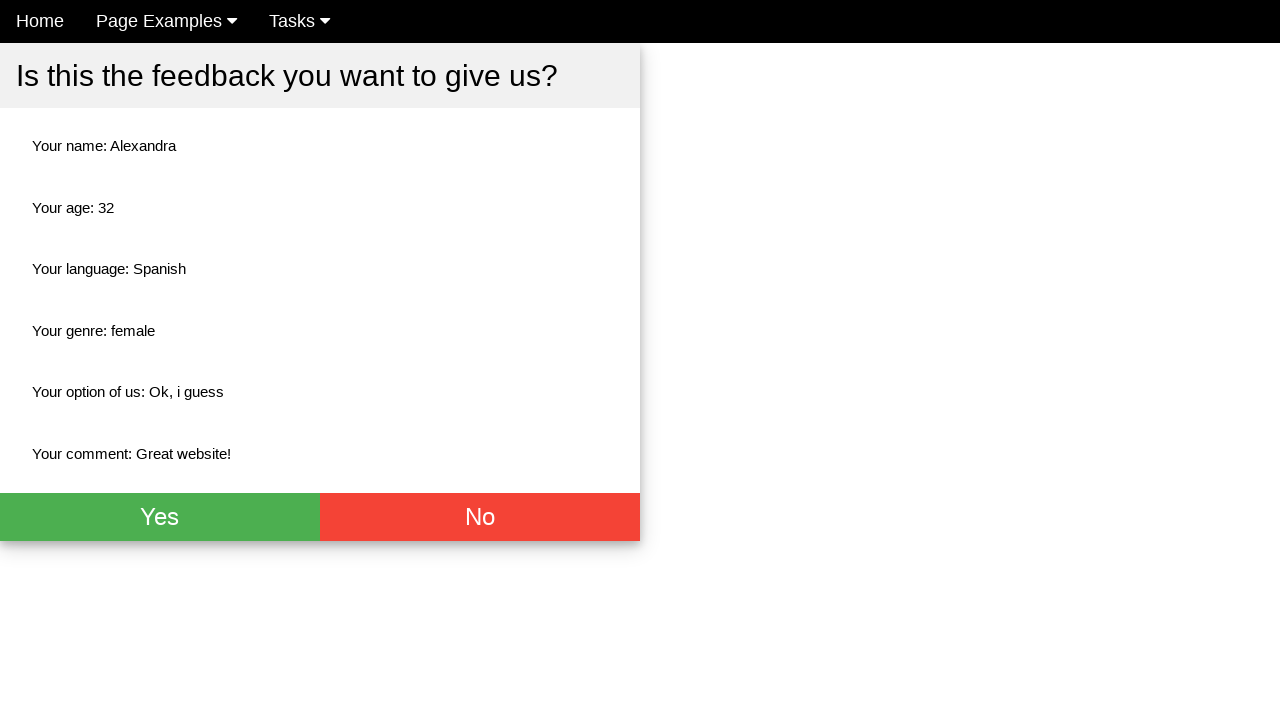

Verified submitted gender is 'female'
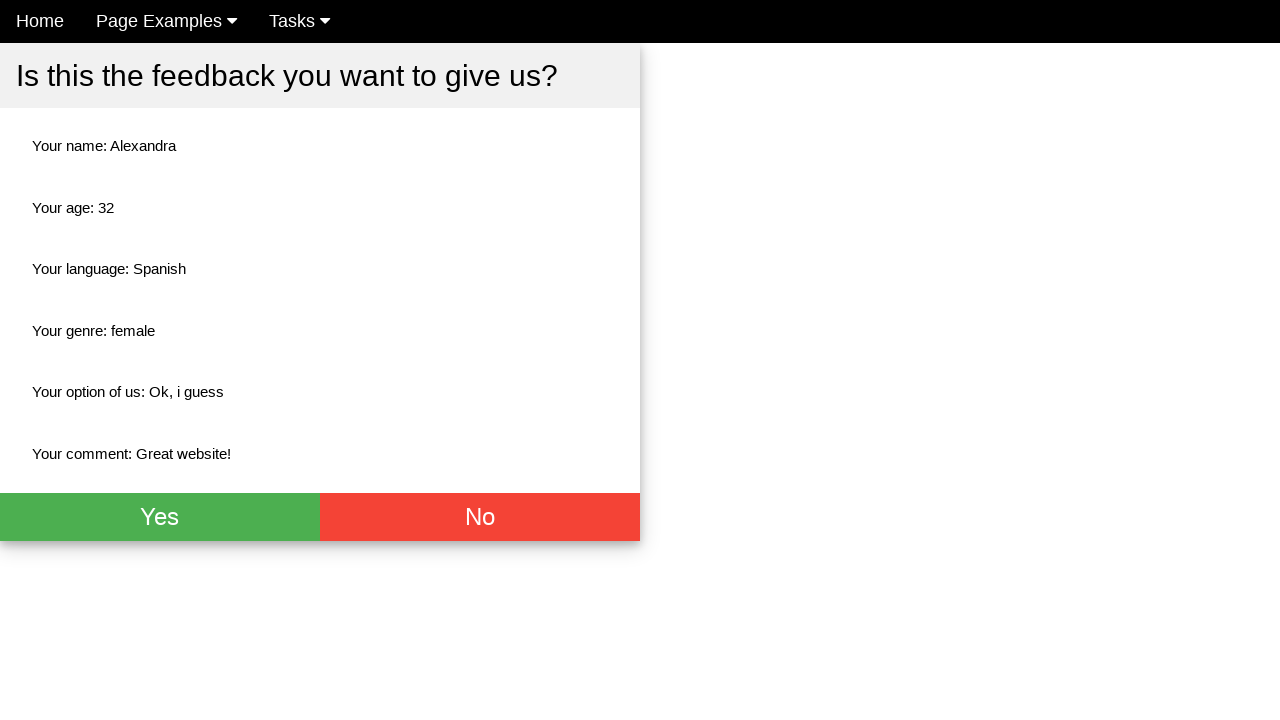

Verified submitted comment is 'Great website!'
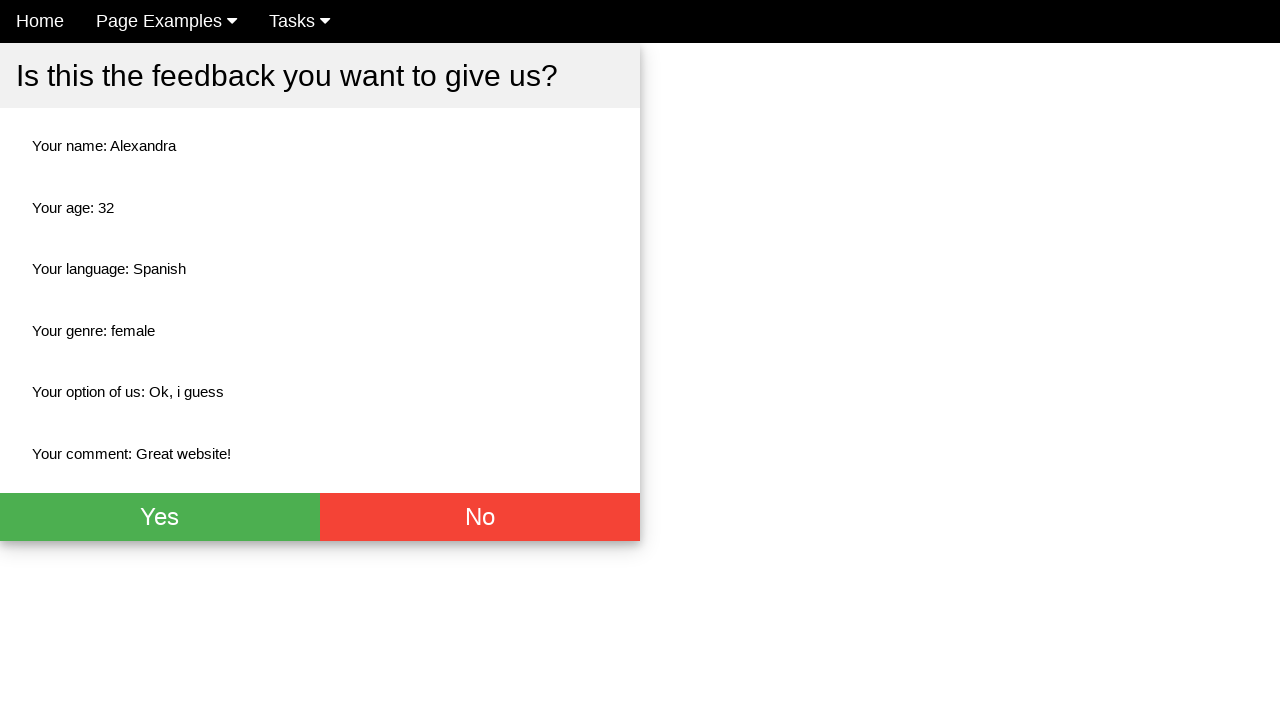

Verified green button is visible
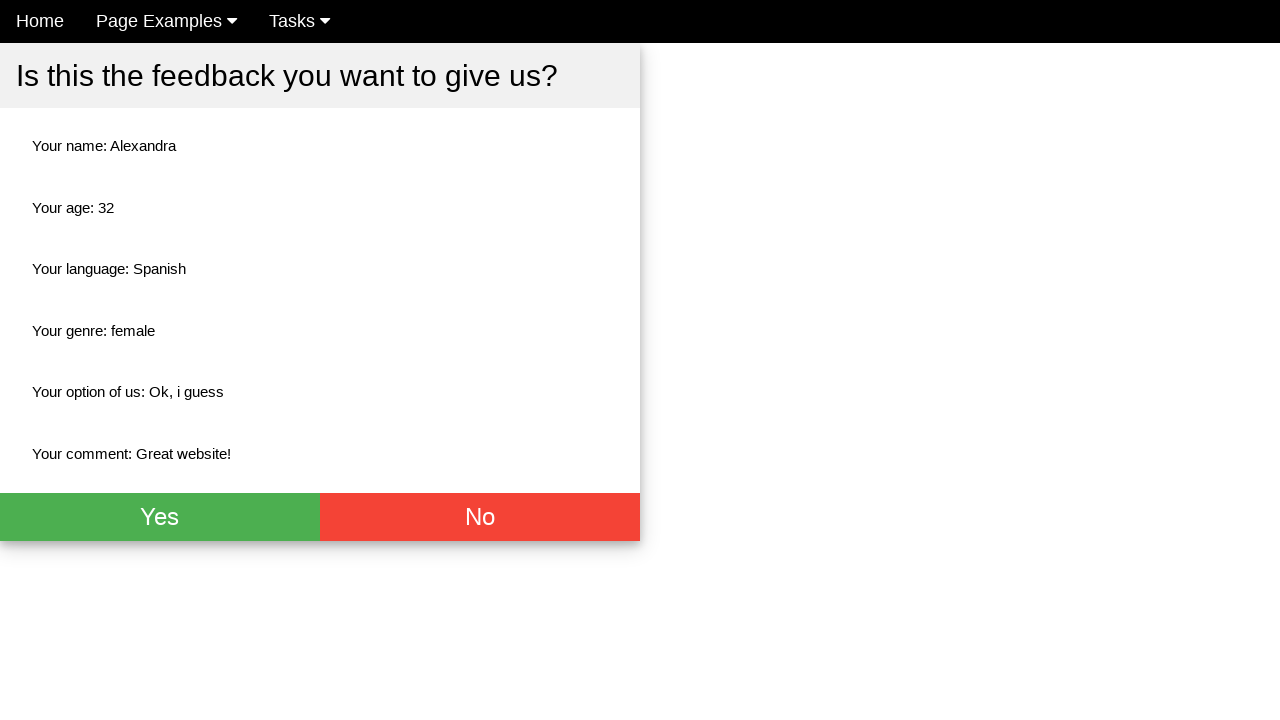

Verified red button is visible
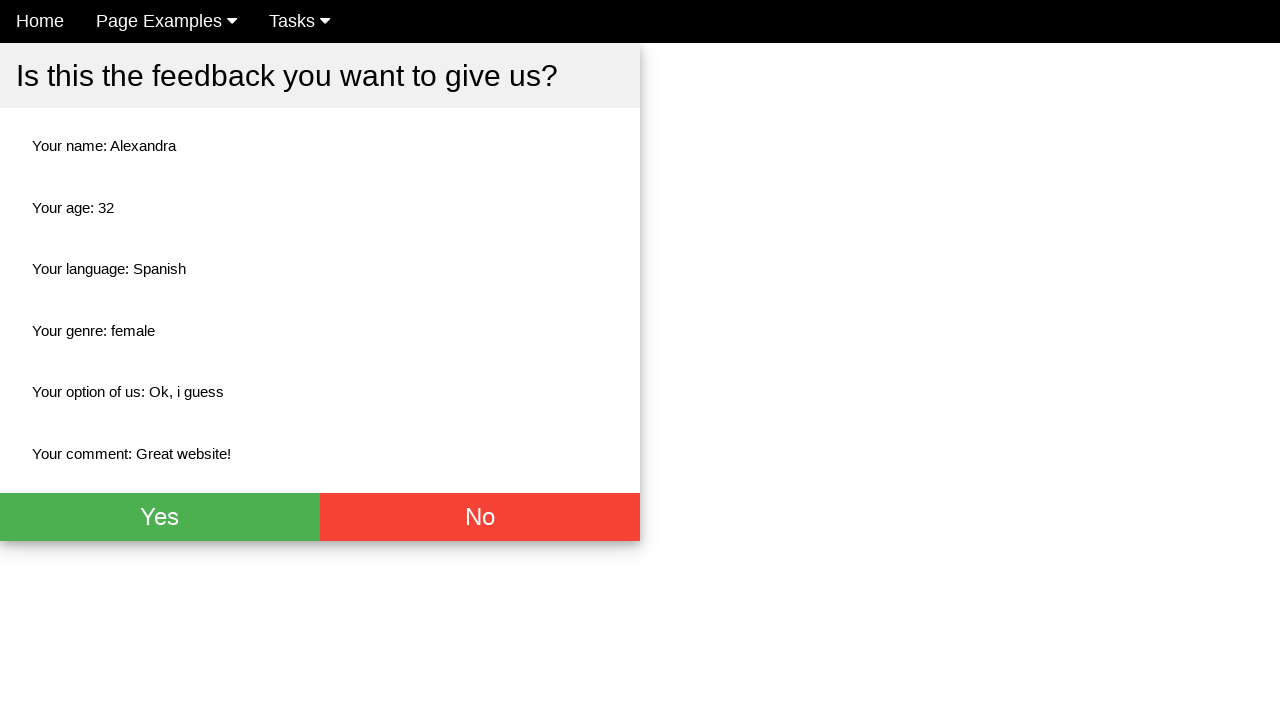

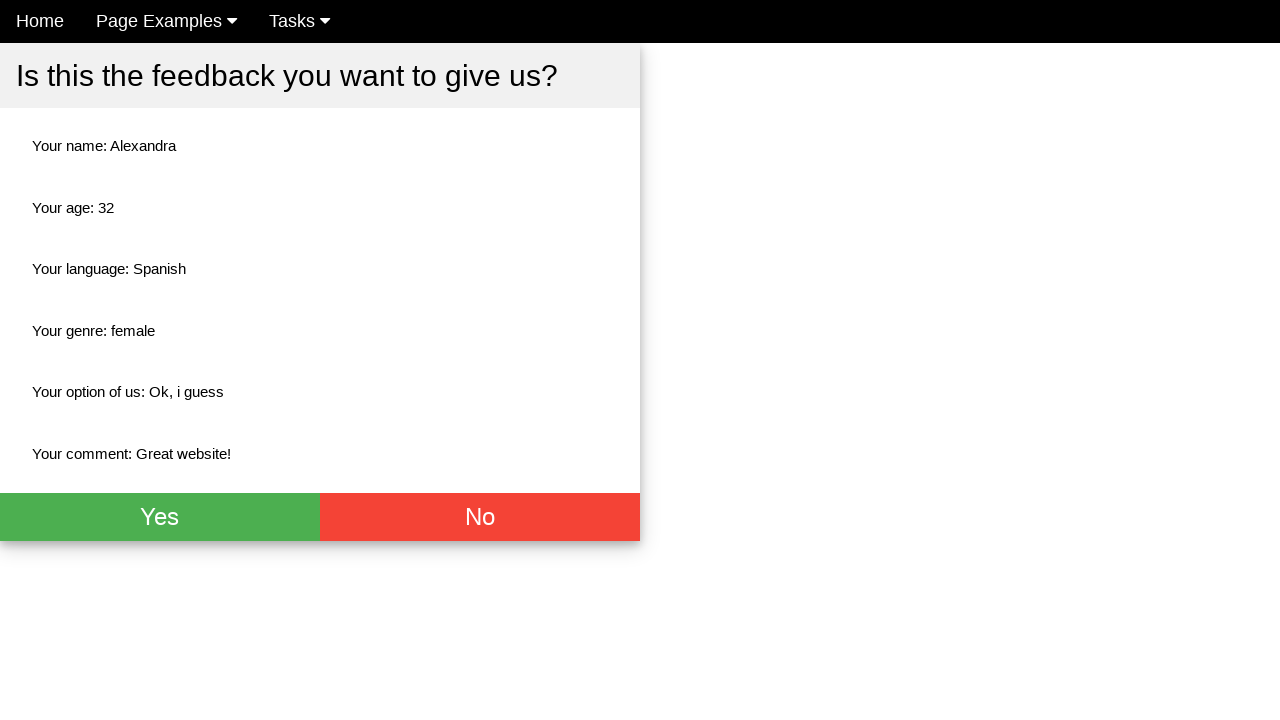